Tests dynamic loading functionality by clicking a start button and waiting for a "Hello World!" message to appear on the page.

Starting URL: https://the-internet.herokuapp.com/dynamic_loading/1

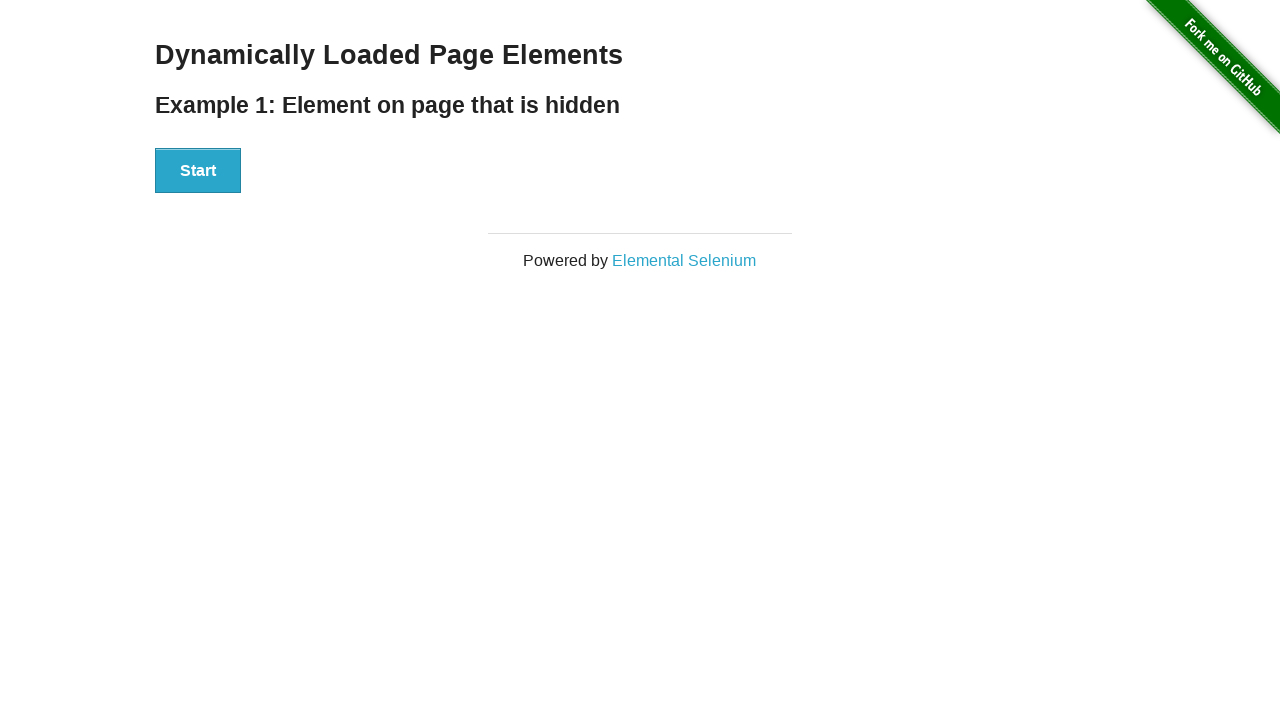

Clicked start button to trigger dynamic loading at (198, 171) on xpath=//div[@id='start']//button
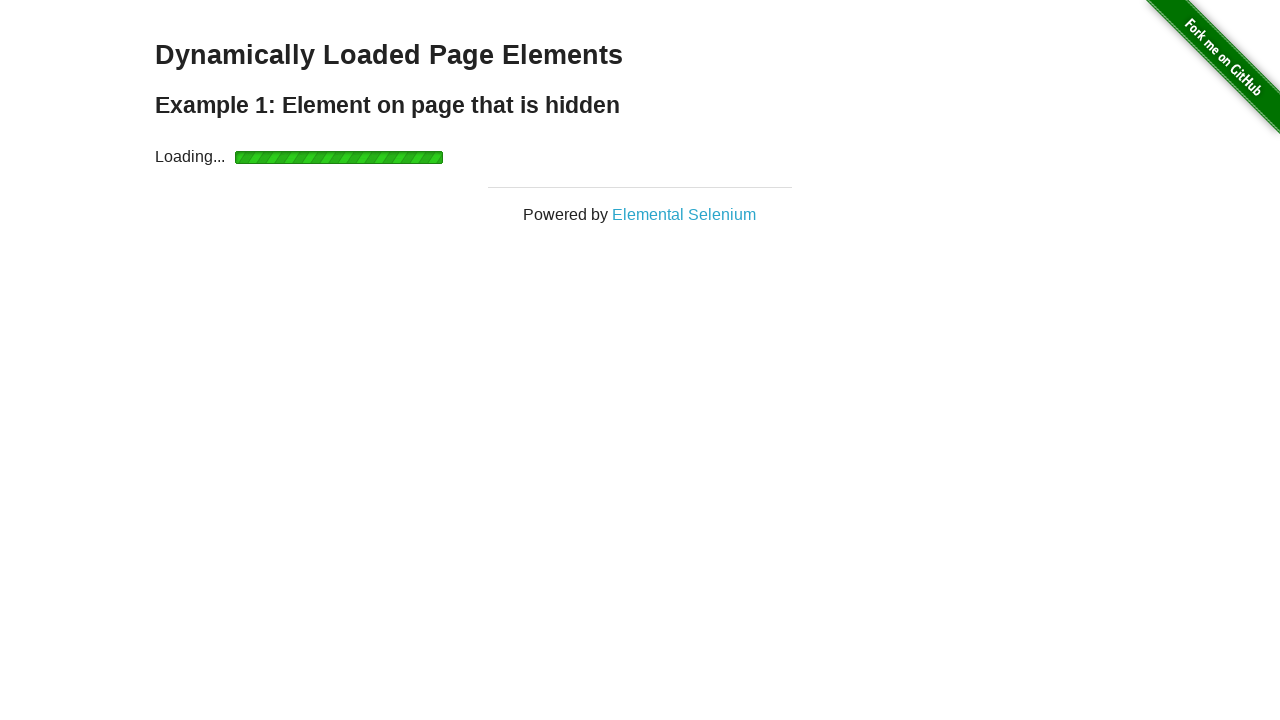

Waited for 'Hello World!' message to appear
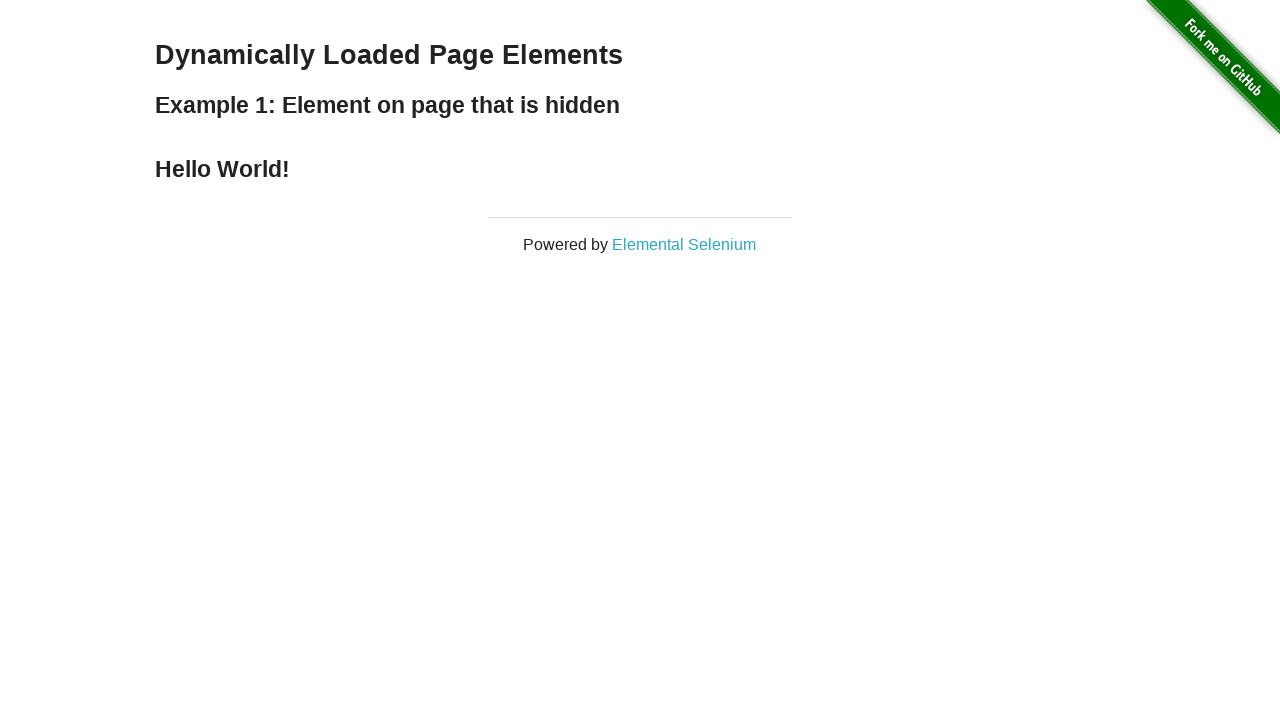

Located the hello element
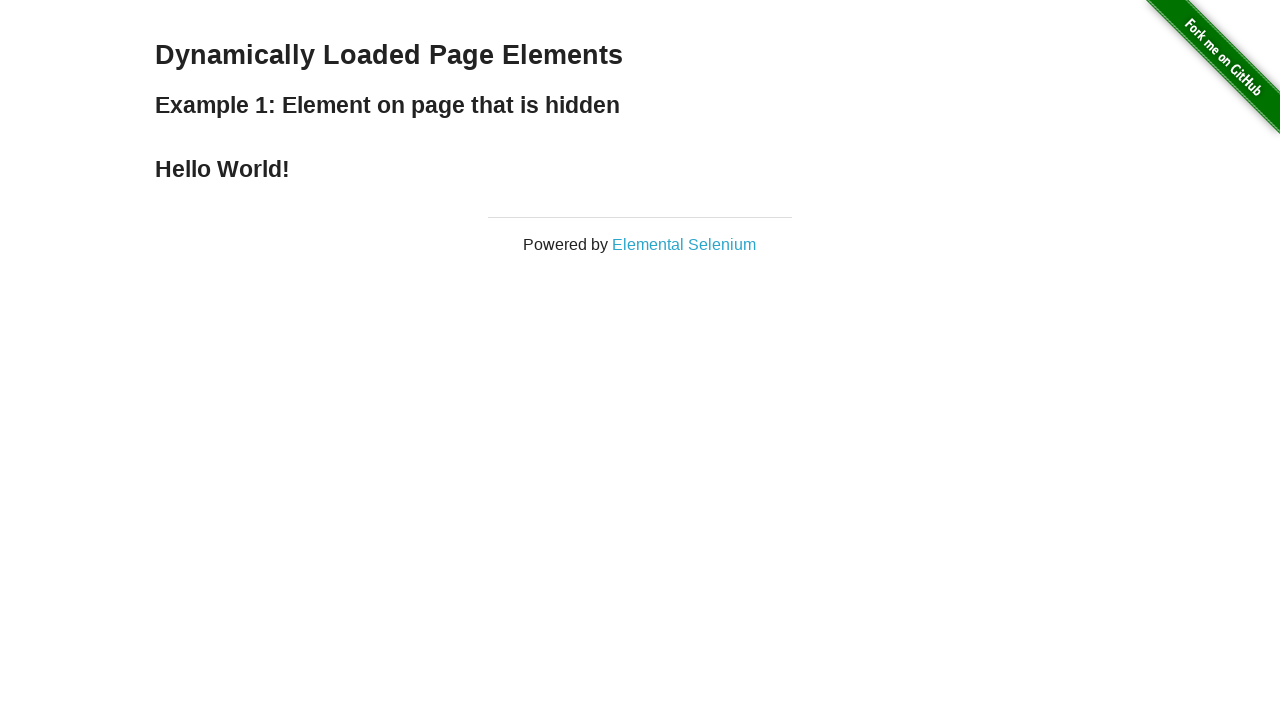

Verified that the element text is 'Hello World!'
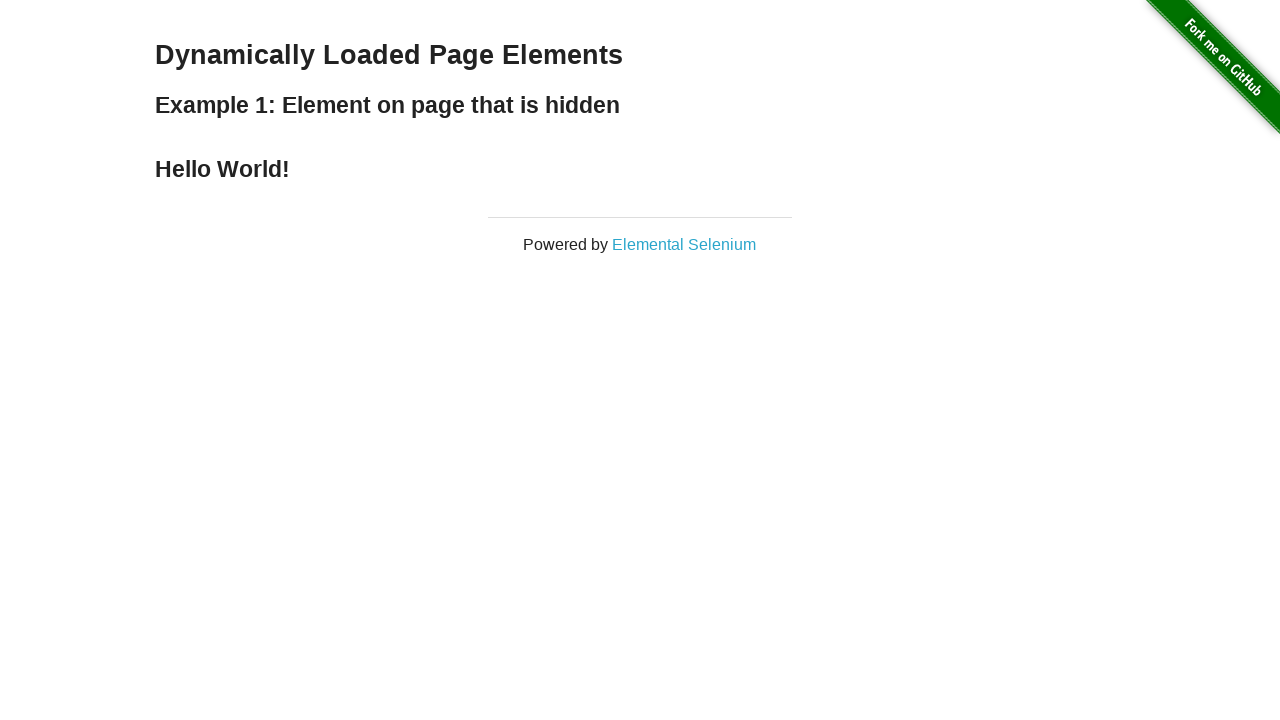

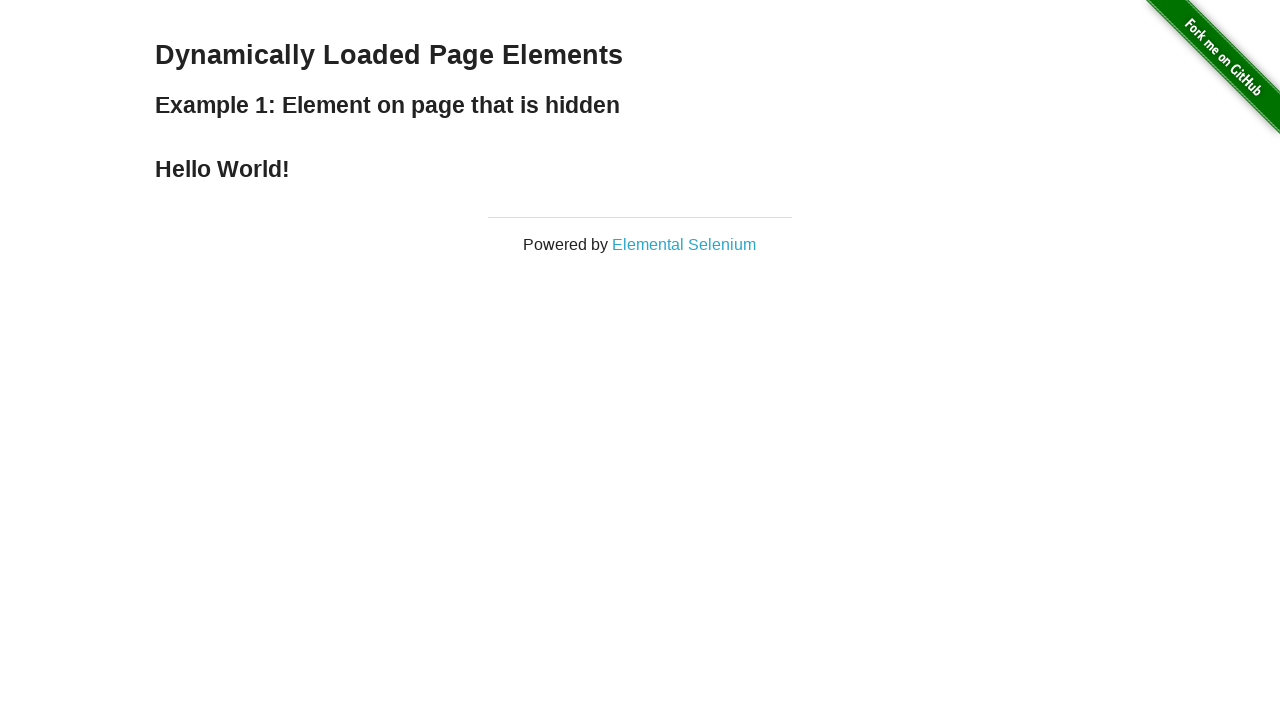